Navigates to the German railway (Deutsche Bahn) website and verifies the page loads by checking the title is present

Starting URL: https://www.bahn.de/

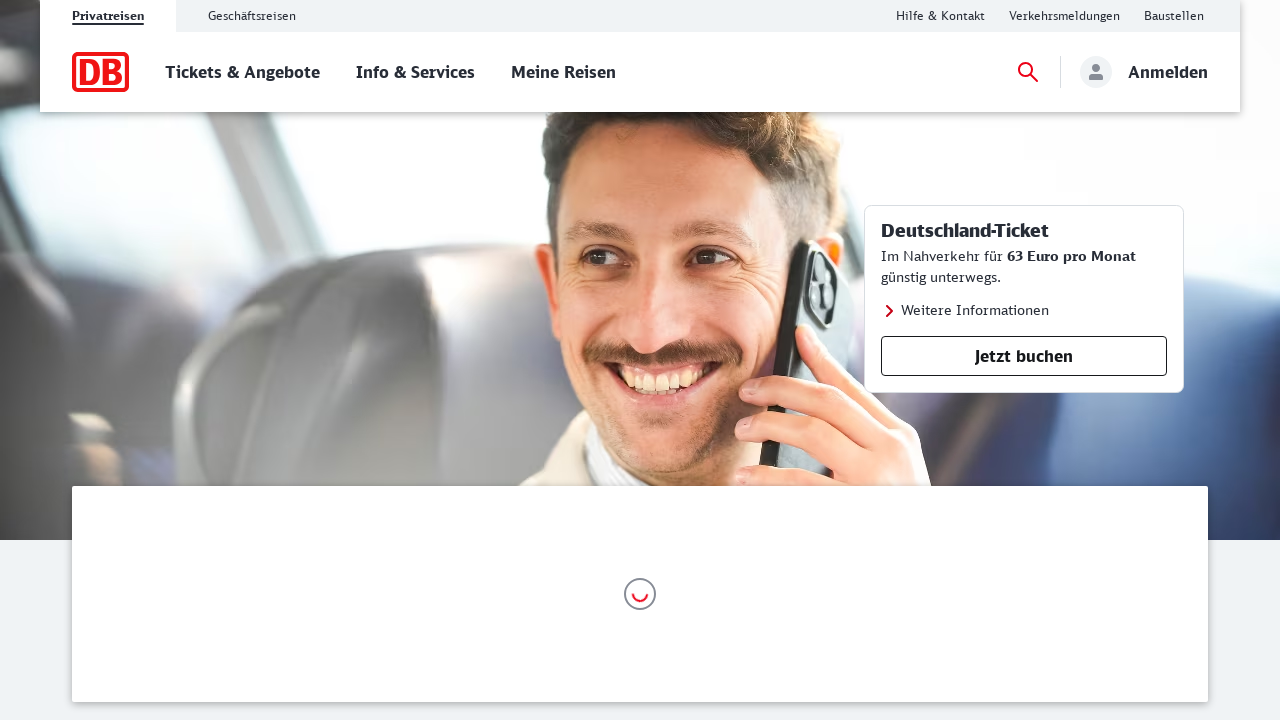

Navigated to Deutsche Bahn website (https://www.bahn.de/)
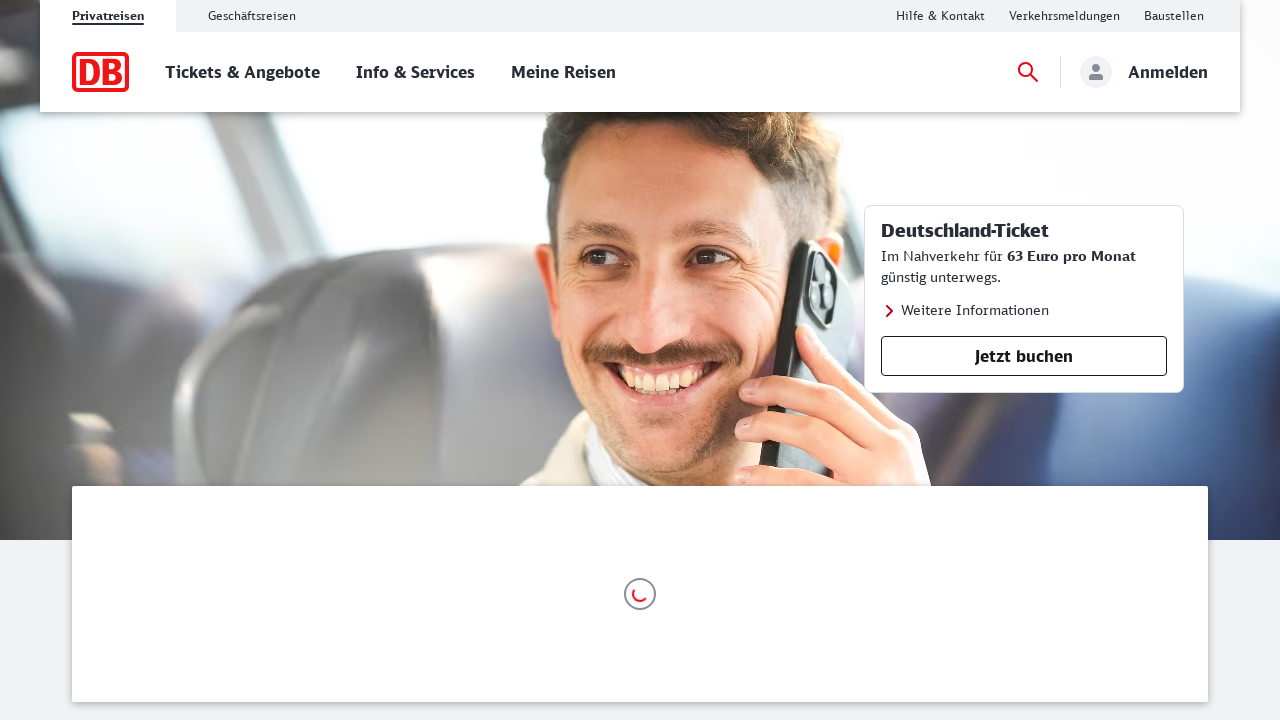

Page loaded - domcontentloaded state reached
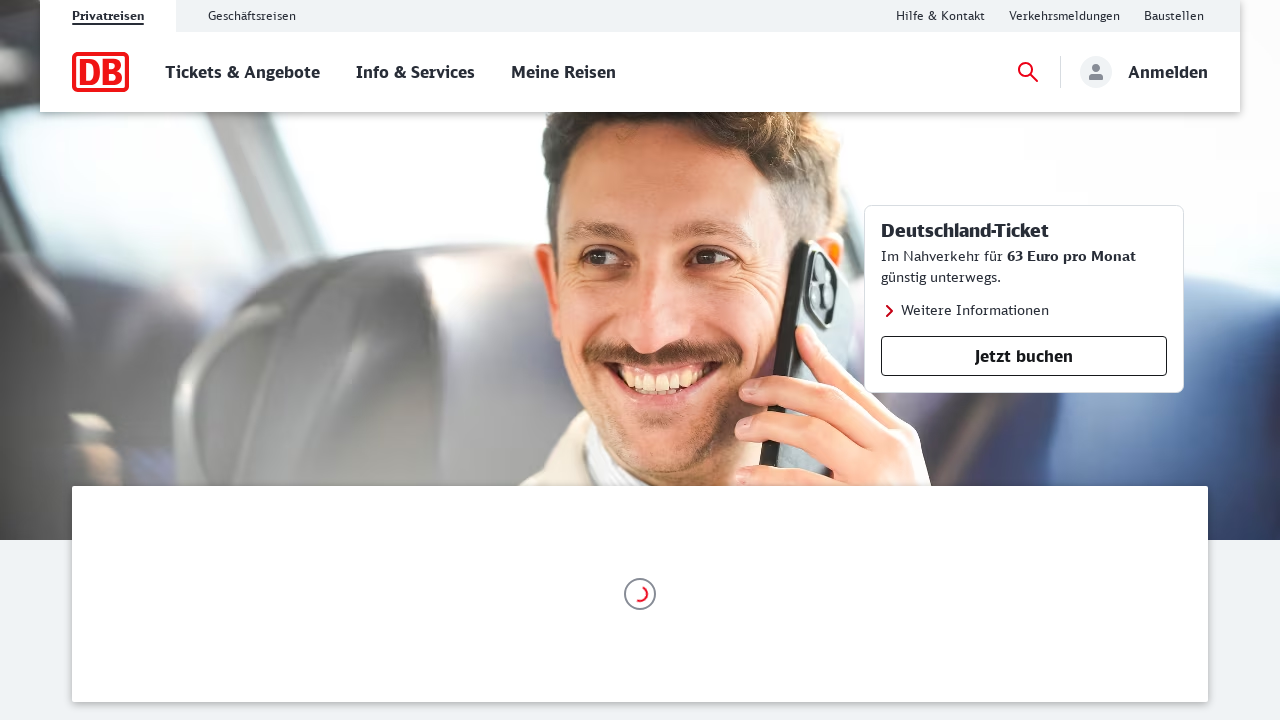

Retrieved page title: 'DB Fahrplan, Auskunft, Tickets, informieren und buchen - Deutsche Bahn'
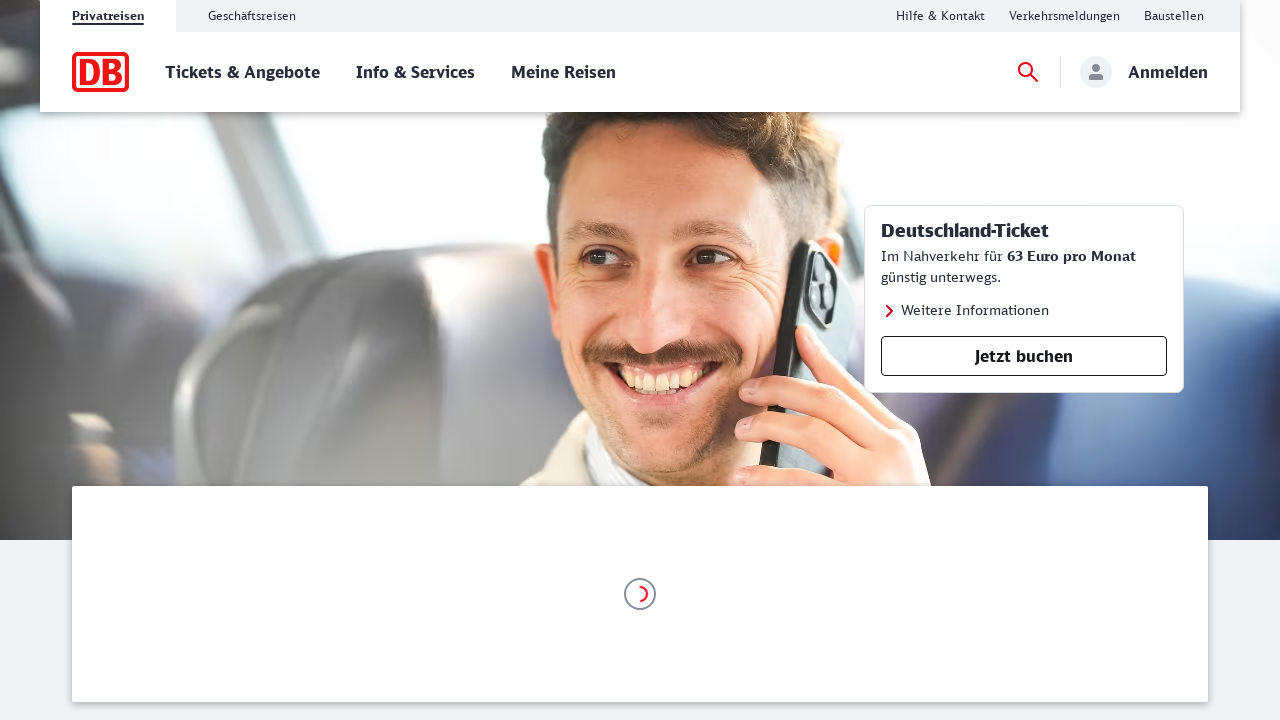

Verified page title is present and not empty
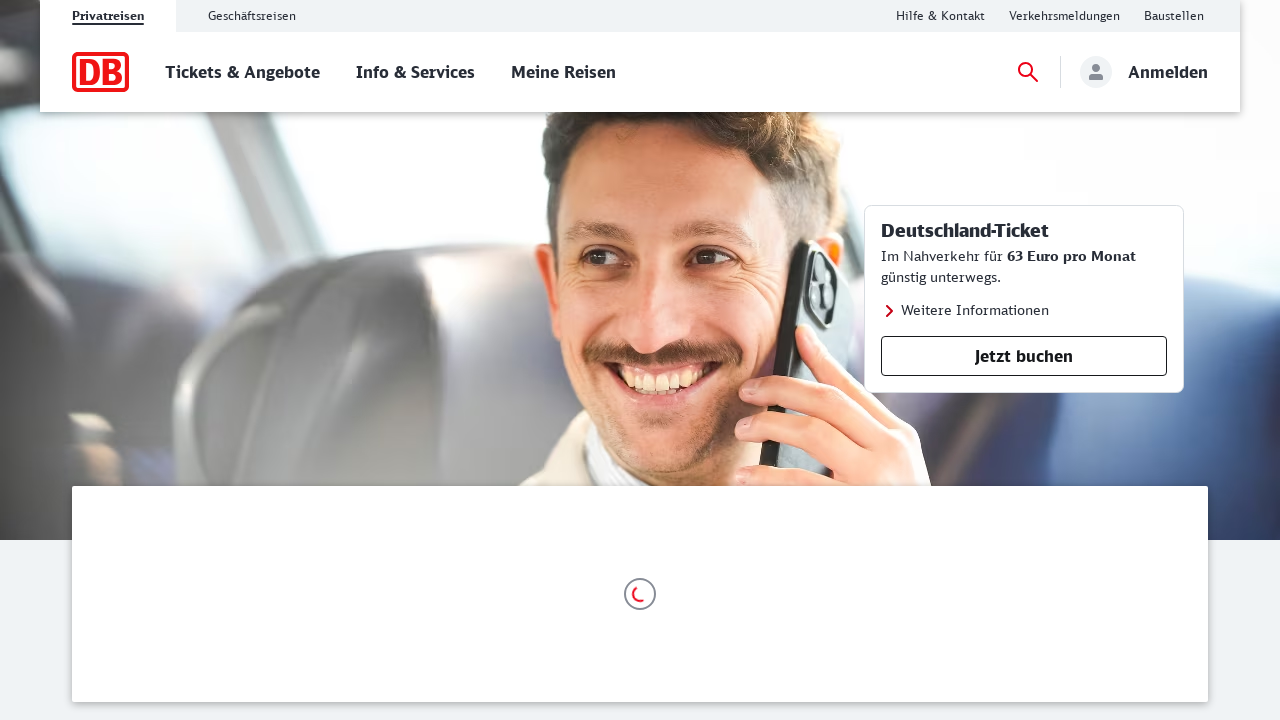

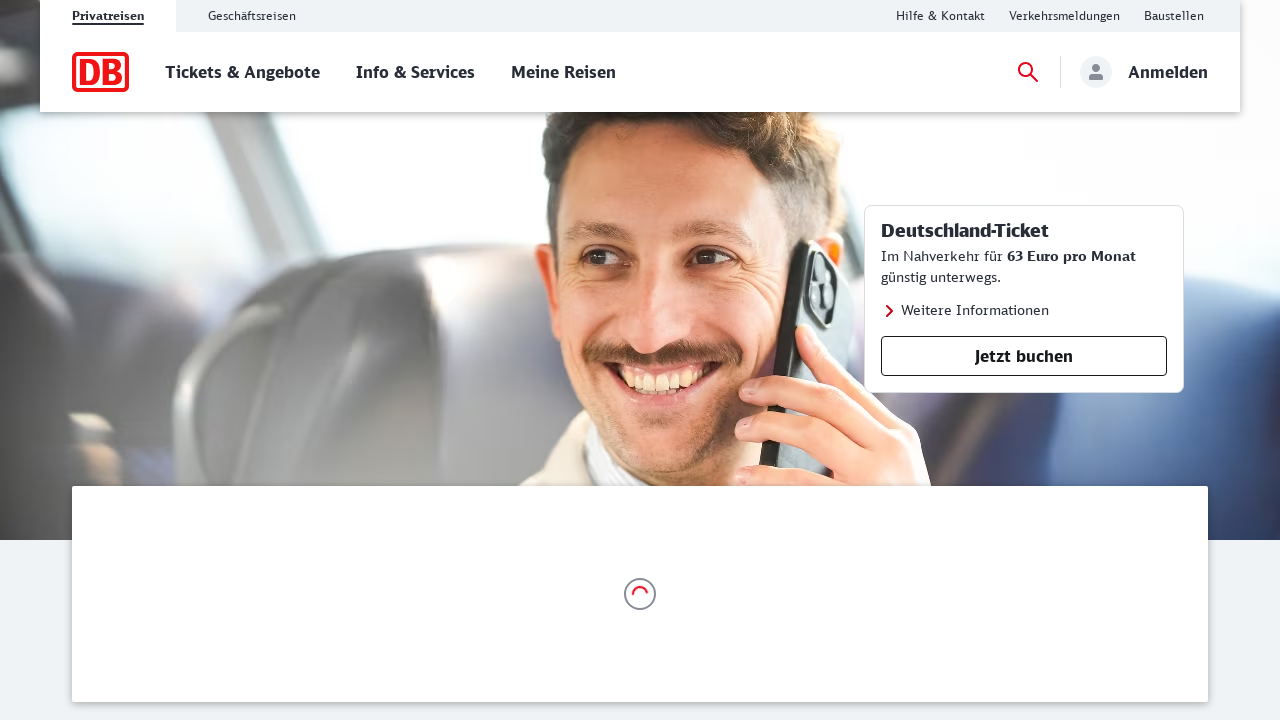